Tests dynamic loading scenario where a hidden element becomes visible after clicking a start button, using explicit wait for the element to be displayed.

Starting URL: http://the-internet.herokuapp.com/dynamic_loading/1

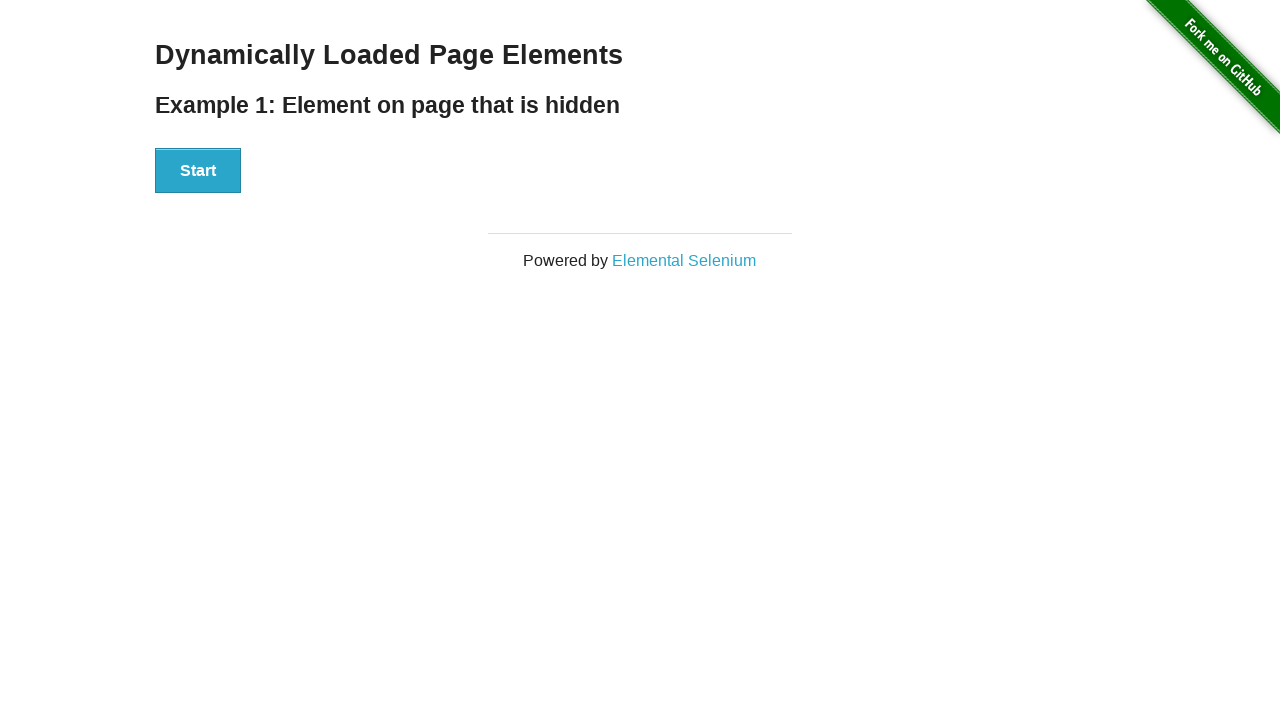

Clicked start button to trigger dynamic loading at (198, 171) on #start button
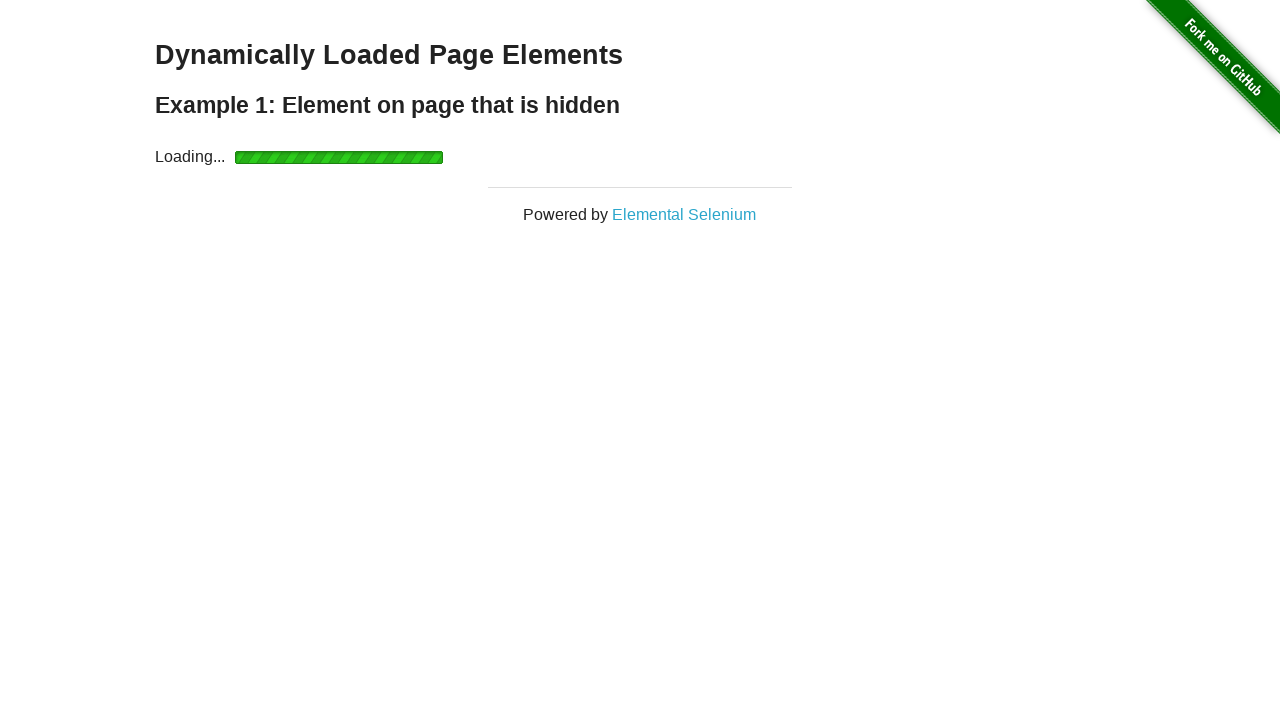

Waited for finish element to become visible (timeout: 10s)
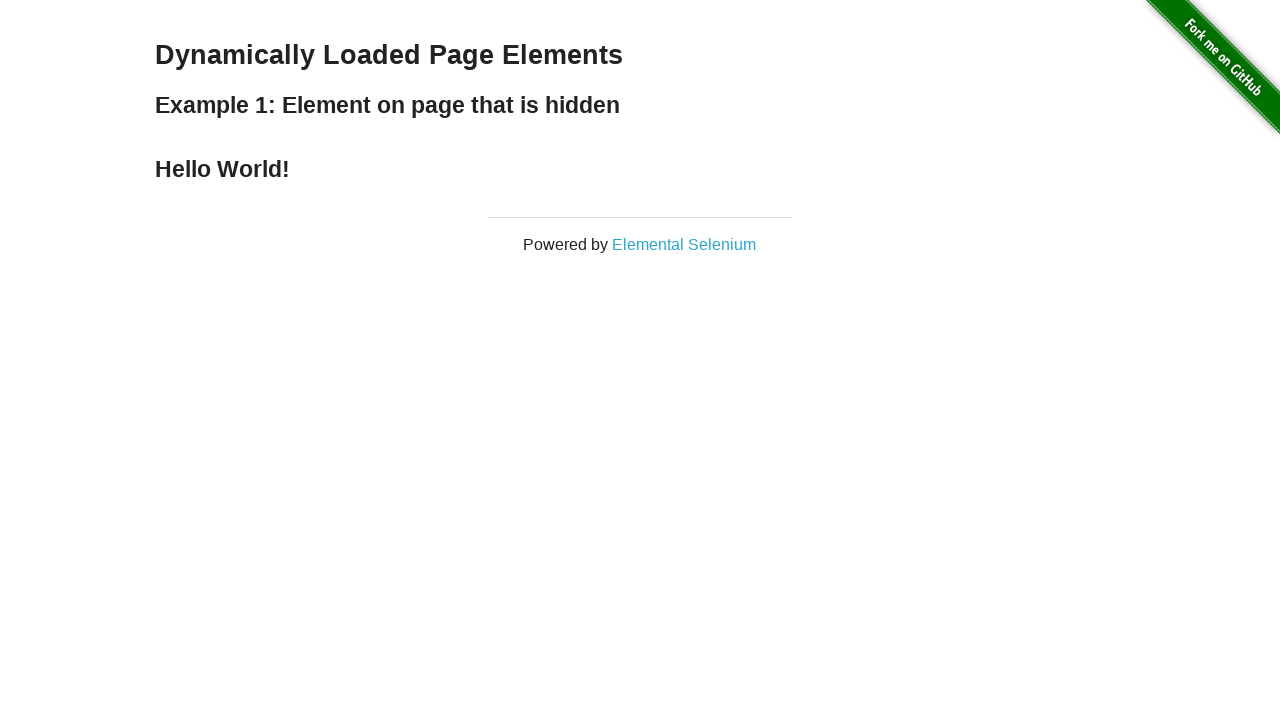

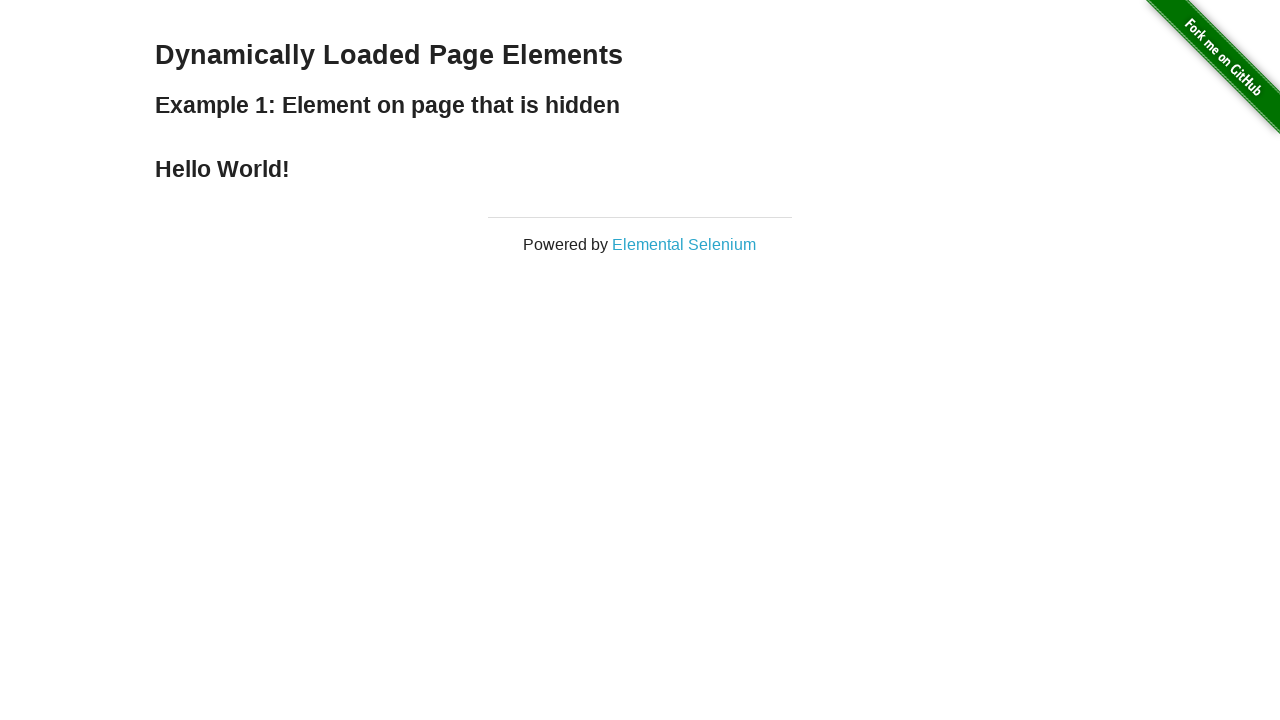